Tests the contact form functionality by navigating to the contact page, filling in all form fields (forename, surname, email, telephone, and message), submitting the form, and then navigating back.

Starting URL: https://jupiter.cloud.planittesting.com/#/

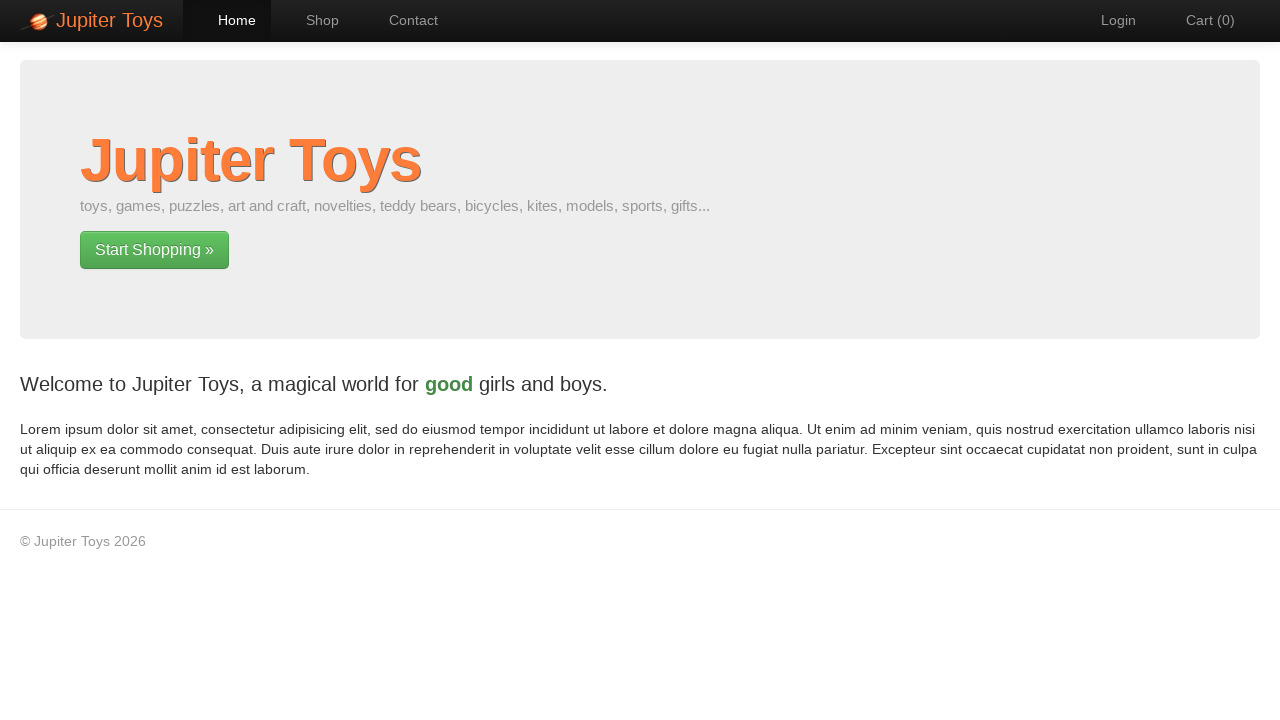

Clicked Contact link in navigation at (404, 20) on xpath=//*[@id='nav-contact']/a
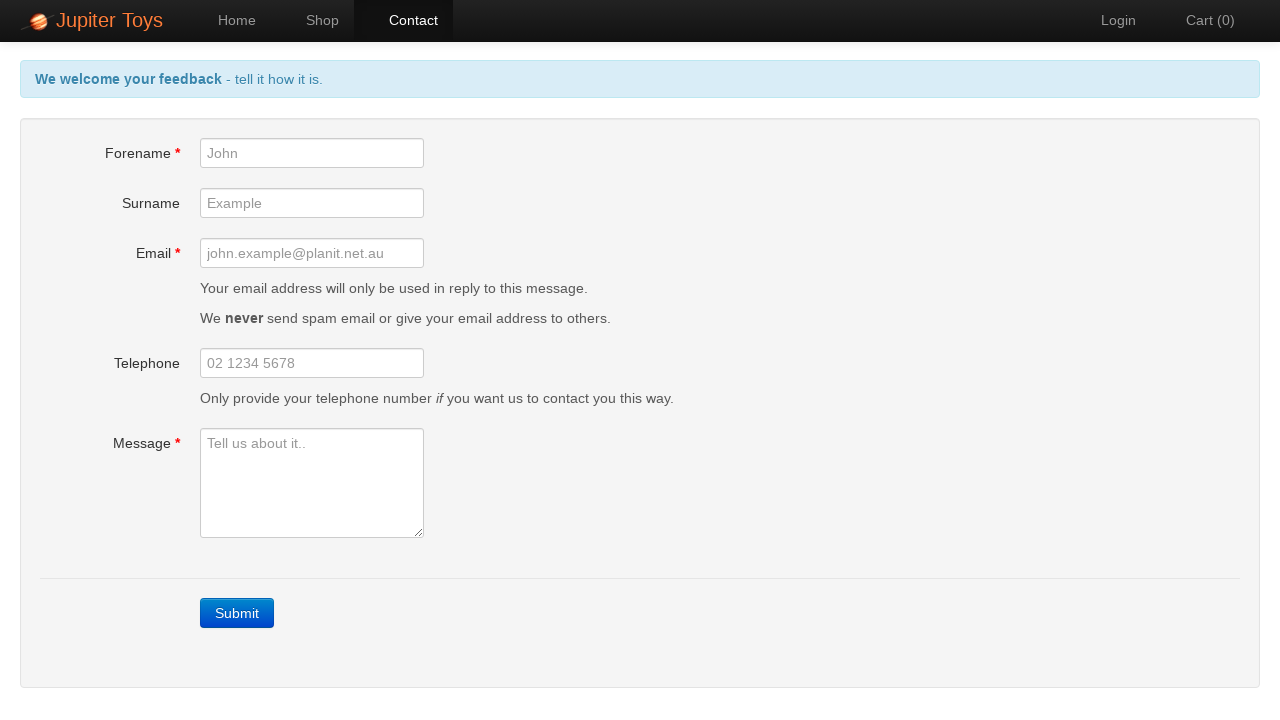

Filled forename field with 'Jessica' on #forename
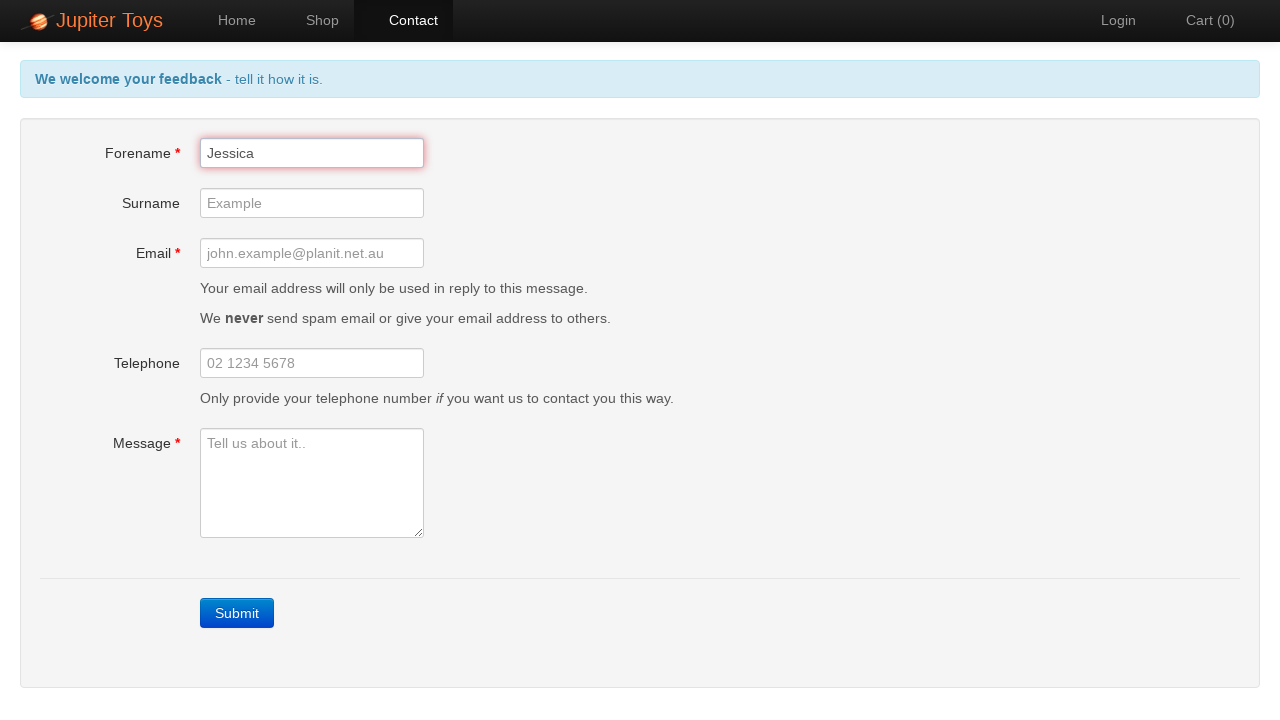

Filled surname field with 'Arun' on #surname
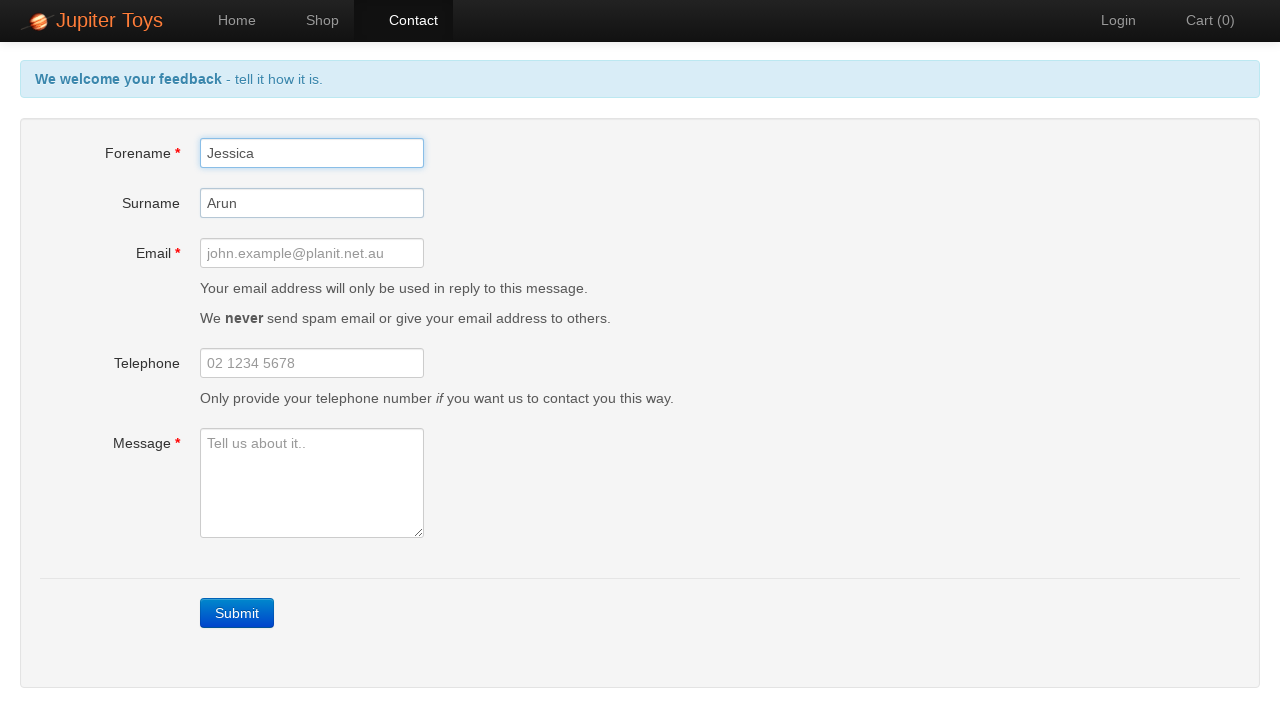

Filled email field with 'arun.test@gmail.com' on #email
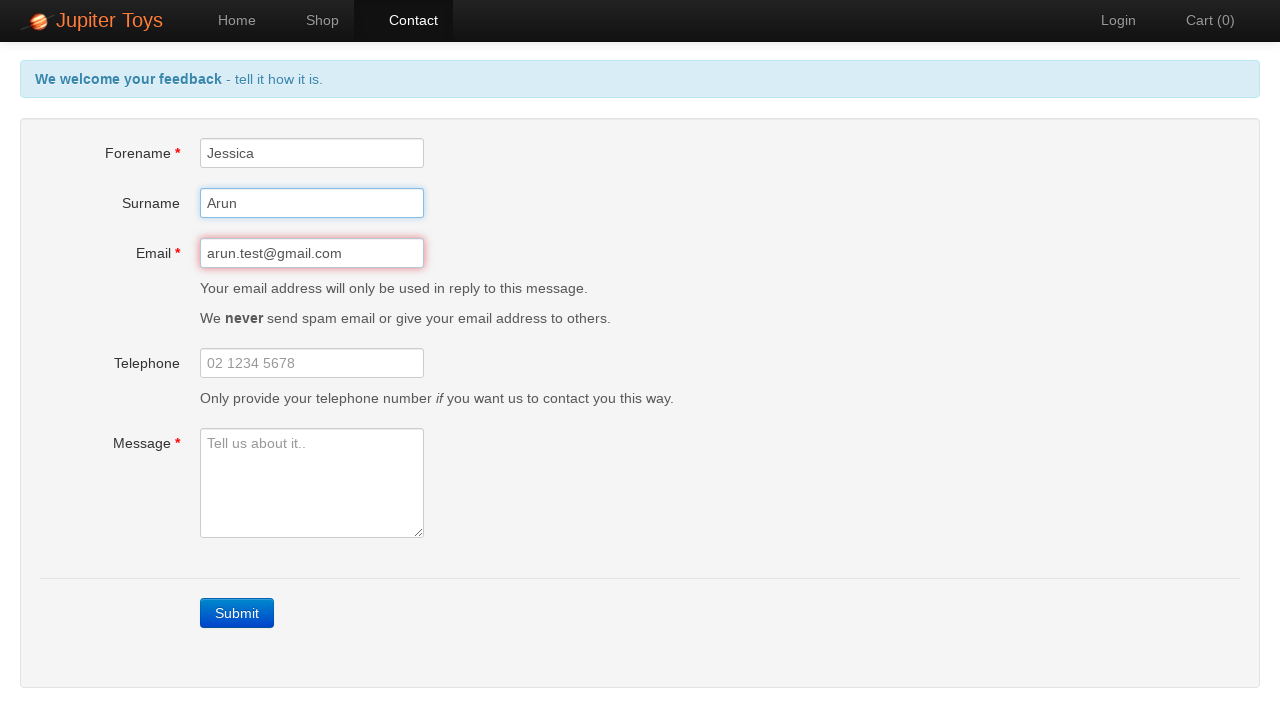

Filled telephone field with '9987456210' on #telephone
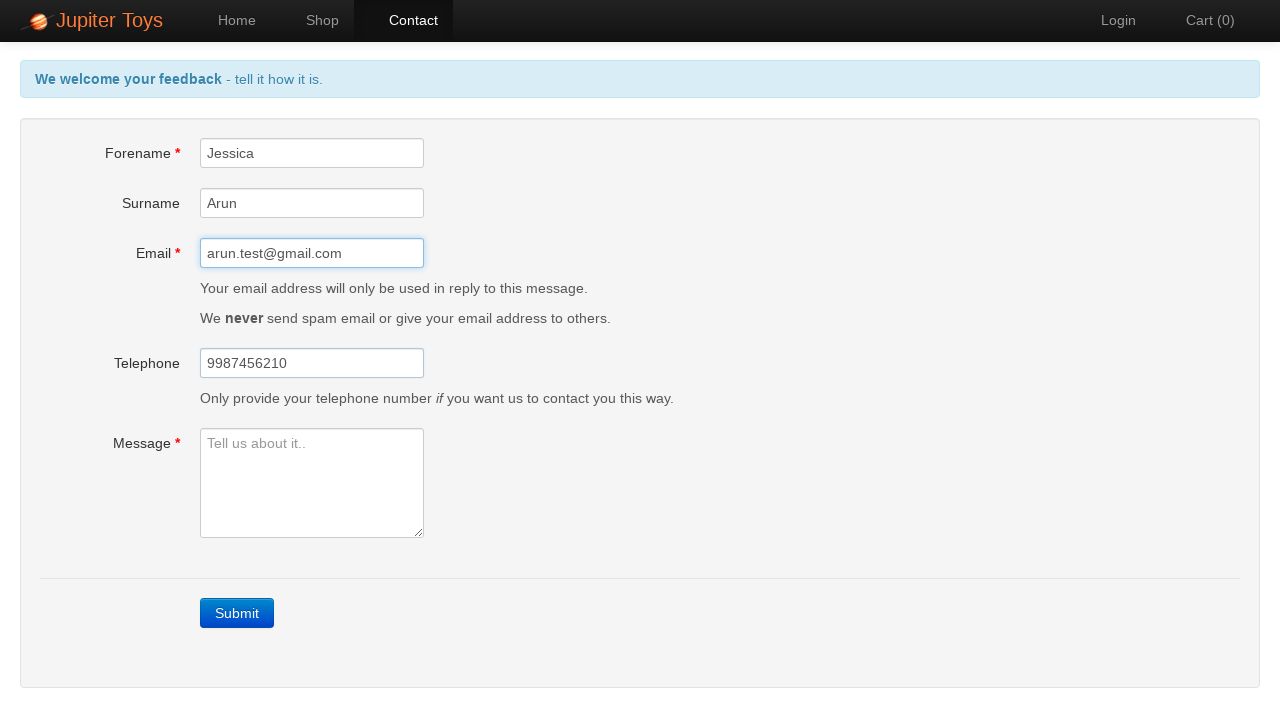

Filled message field with 'Account is not able to create' on #message
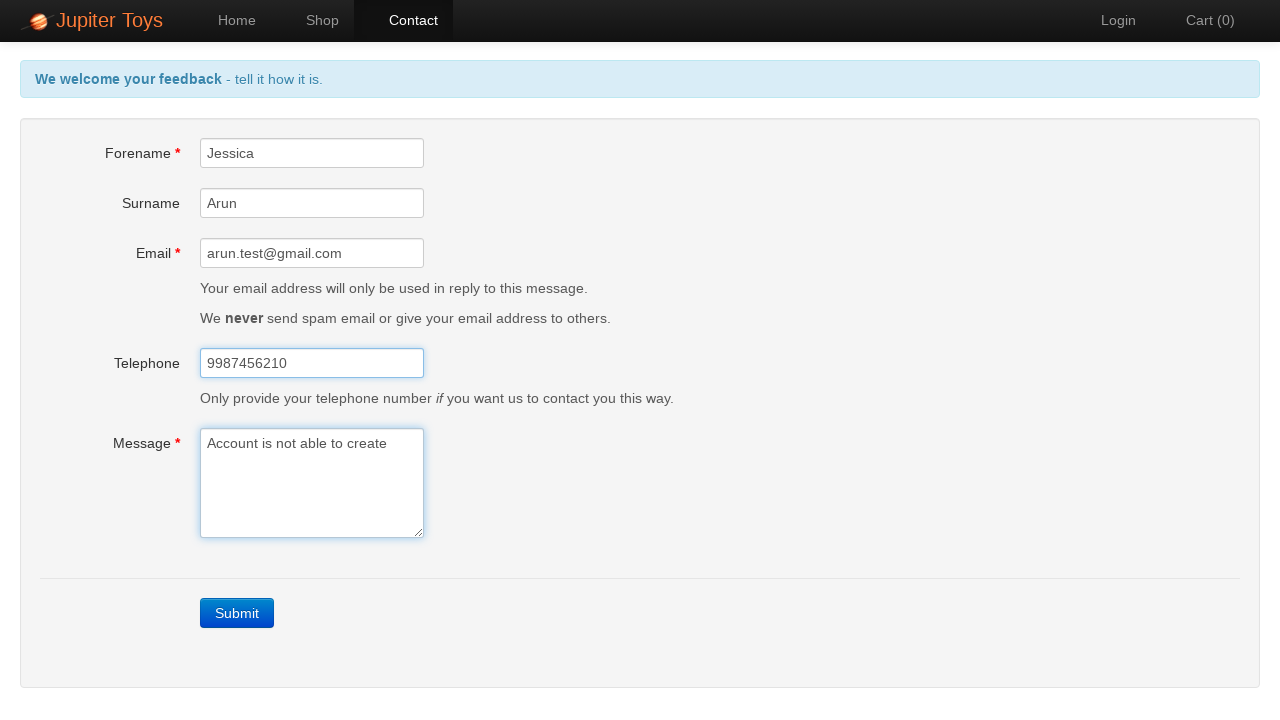

Clicked form submit button at (237, 613) on xpath=/html/body/div[2]/div/form/div/a
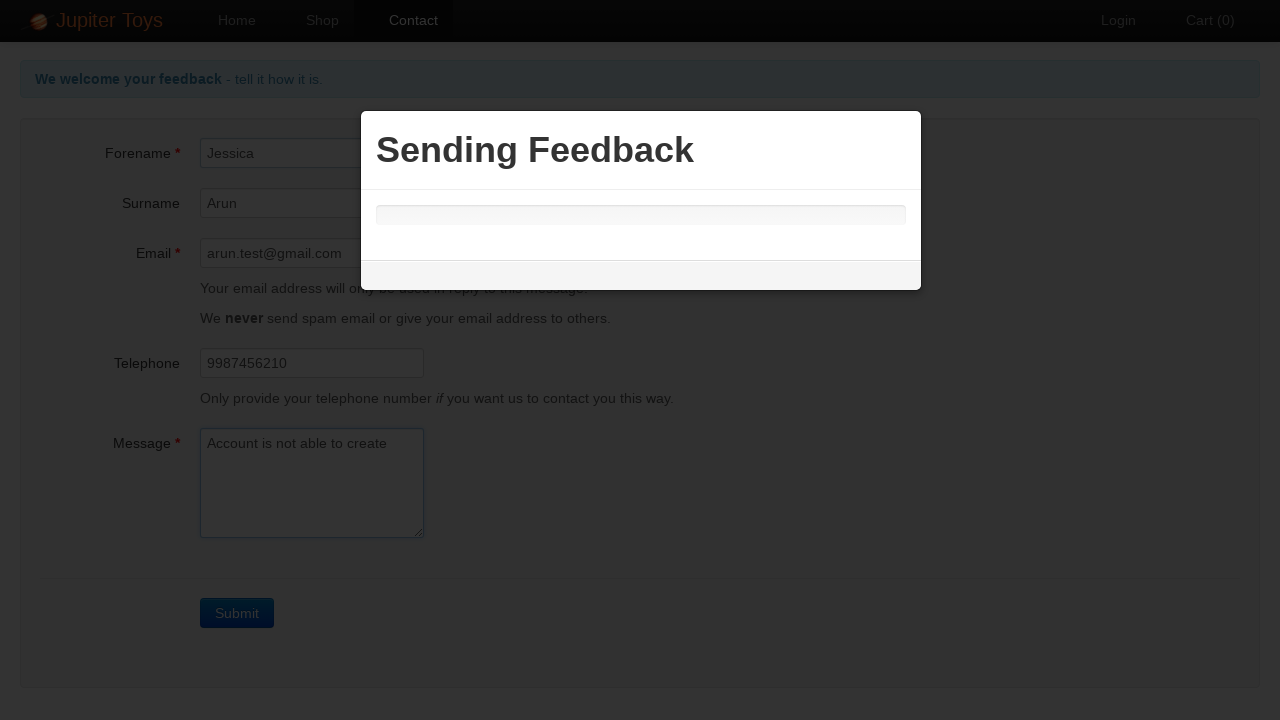

Waited 3 seconds for form submission to complete
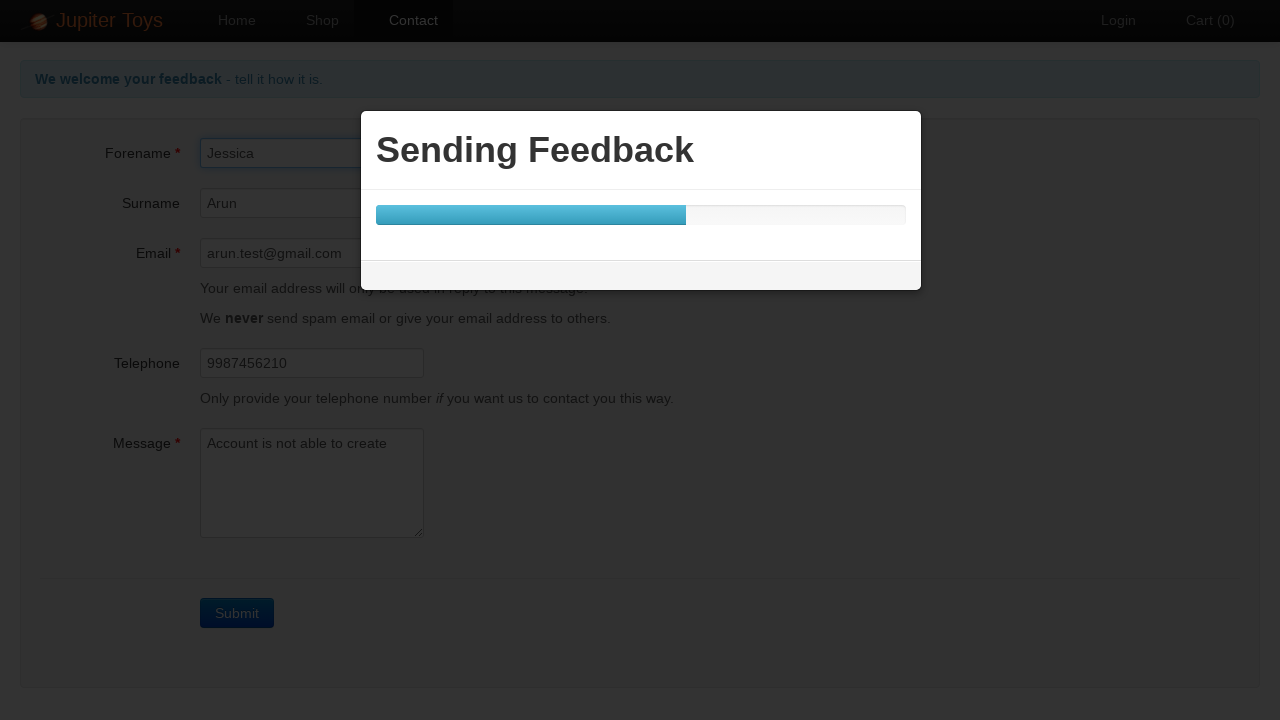

Clicked back button to navigate away from contact form at (56, 133) on xpath=/html/body/div[2]/div/a
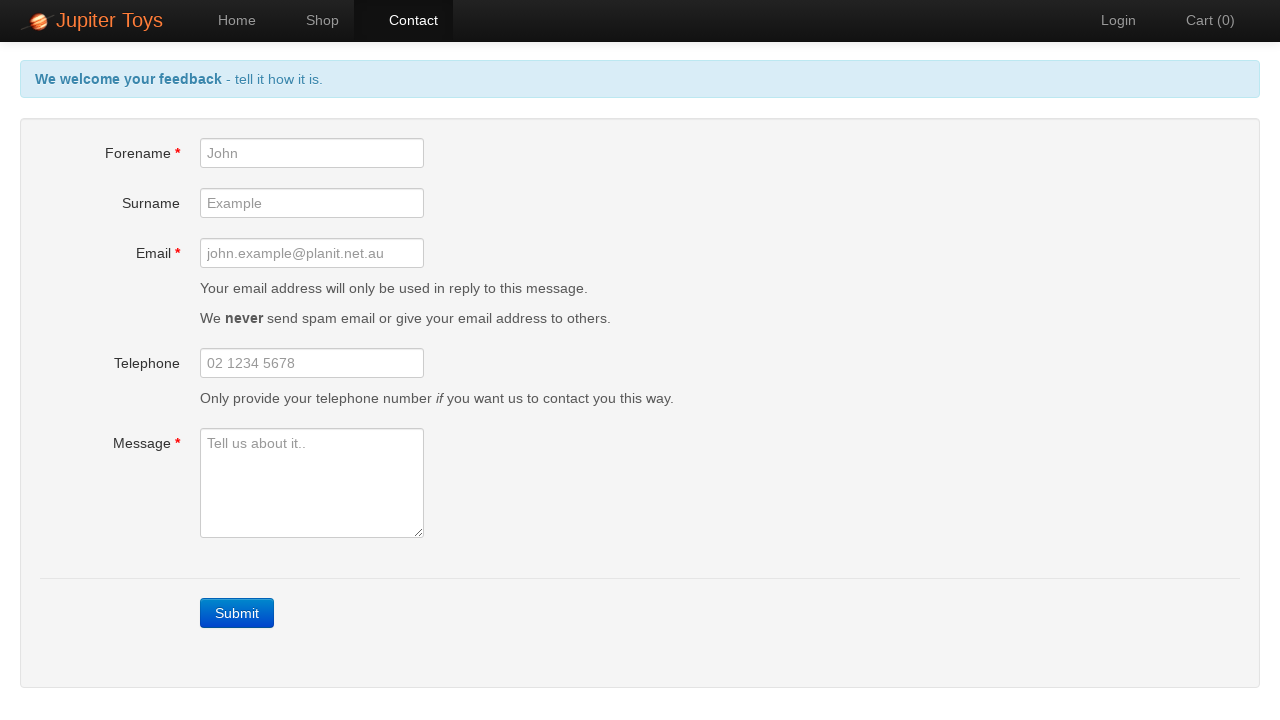

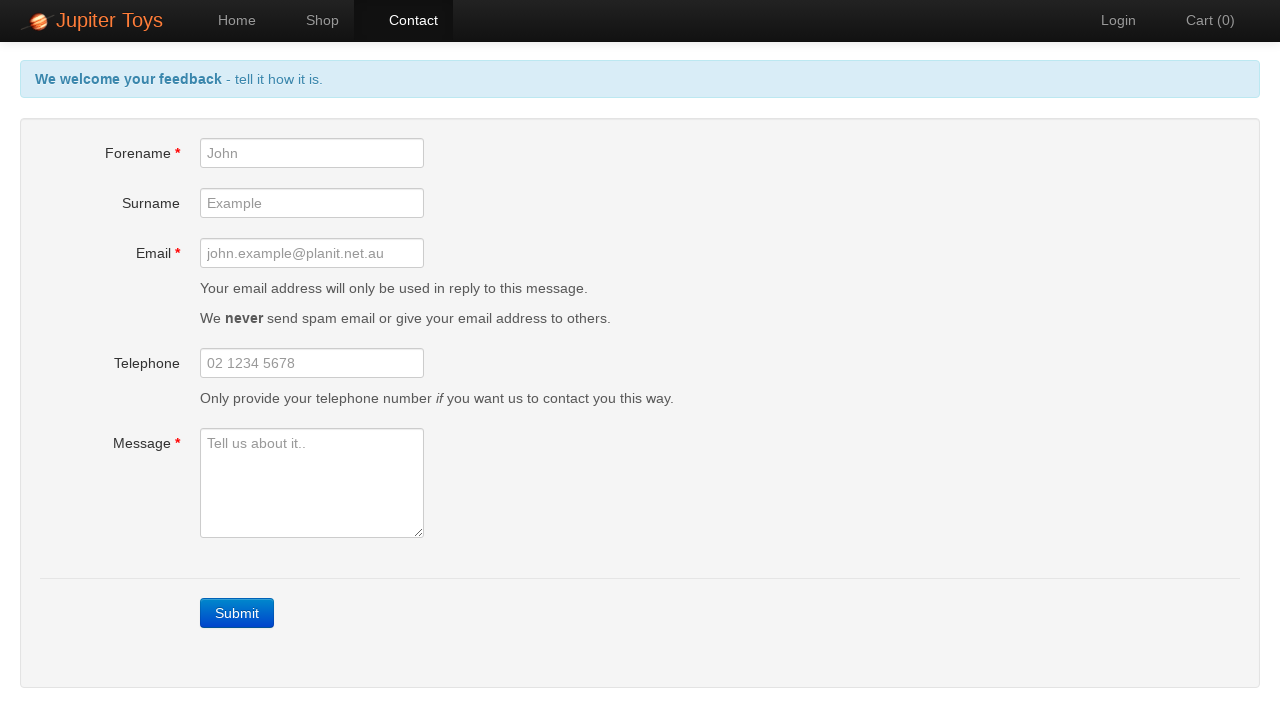